Tests scrolling an element into view using the scrollIntoViewIfNeeded method on a country dropdown element

Starting URL: https://testautomationpractice.blogspot.com/

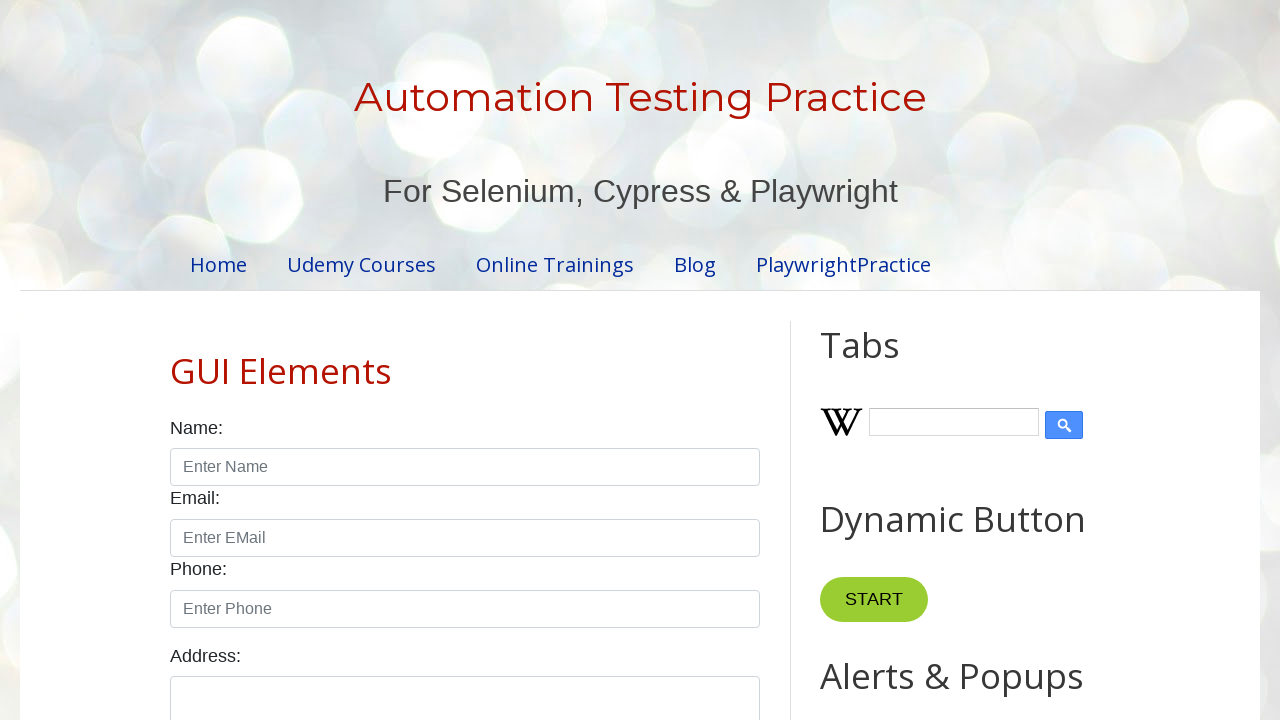

Located country dropdown element
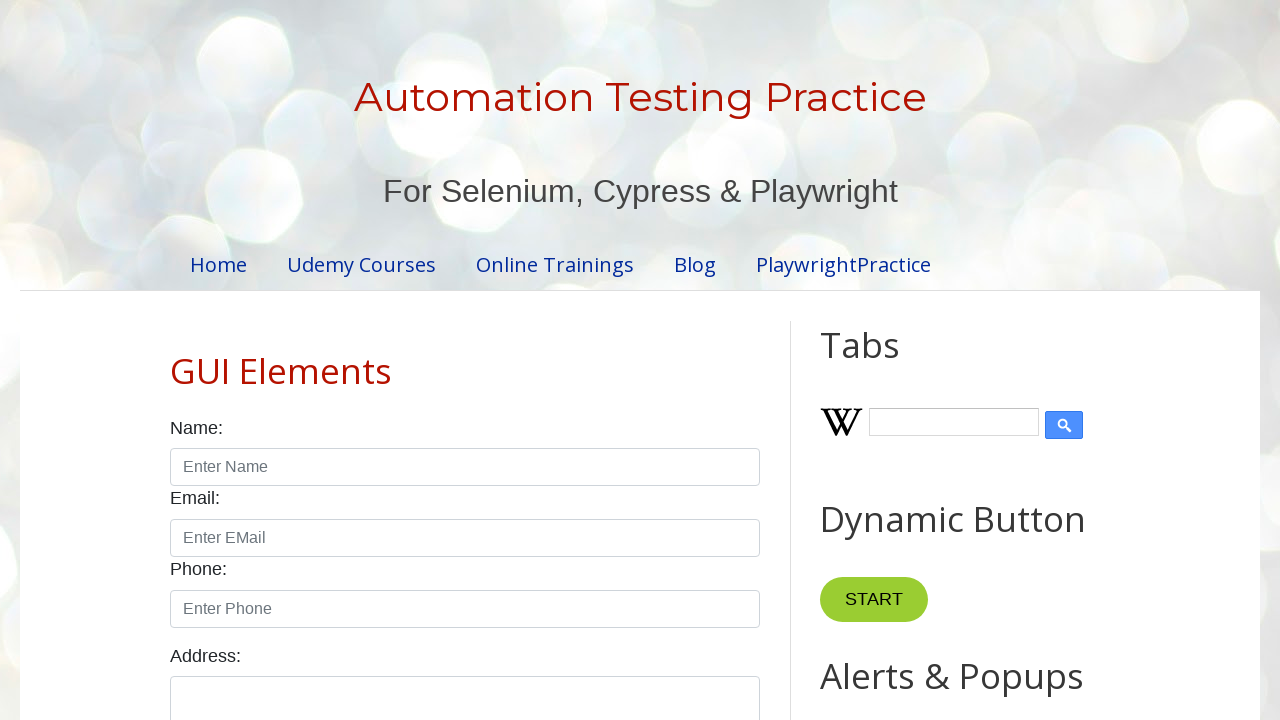

Scrolled country dropdown element into view using scrollIntoViewIfNeeded
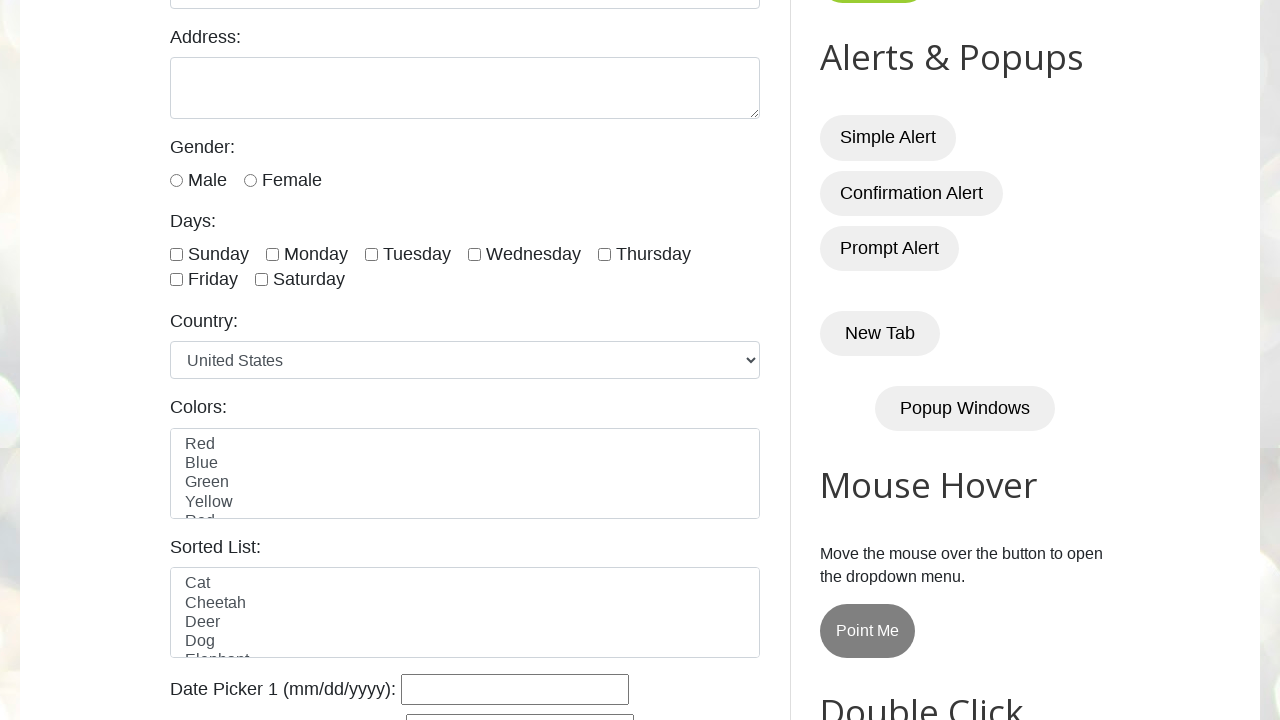

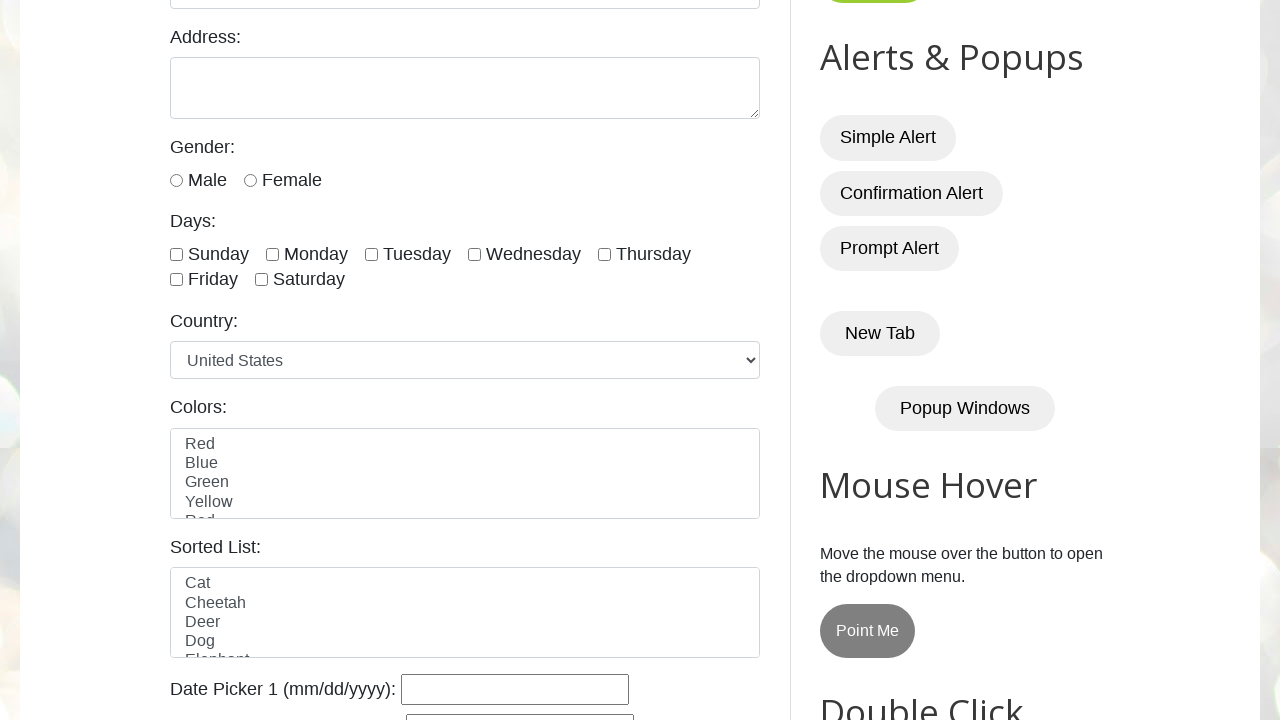